Tests checkbox functionality by clicking the first checkbox and verifying its selection state

Starting URL: http://the-internet.herokuapp.com/checkboxes

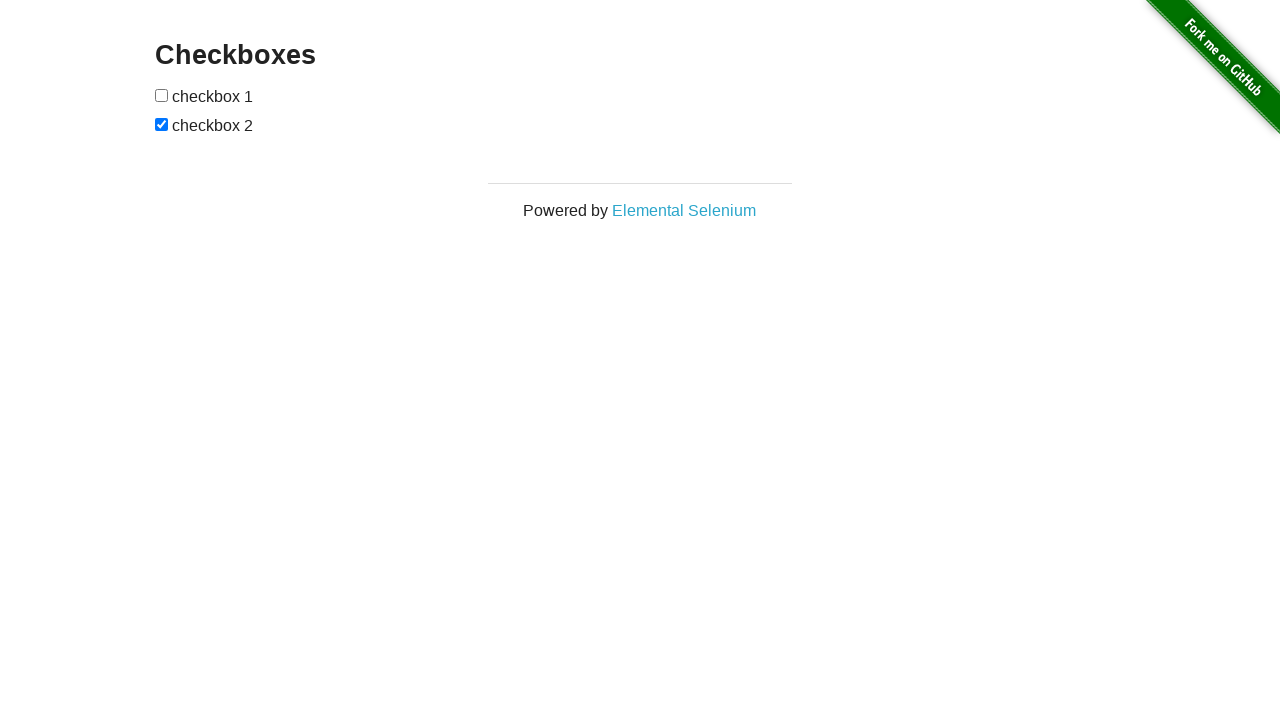

Clicked the first checkbox at (162, 95) on xpath=//input[1]
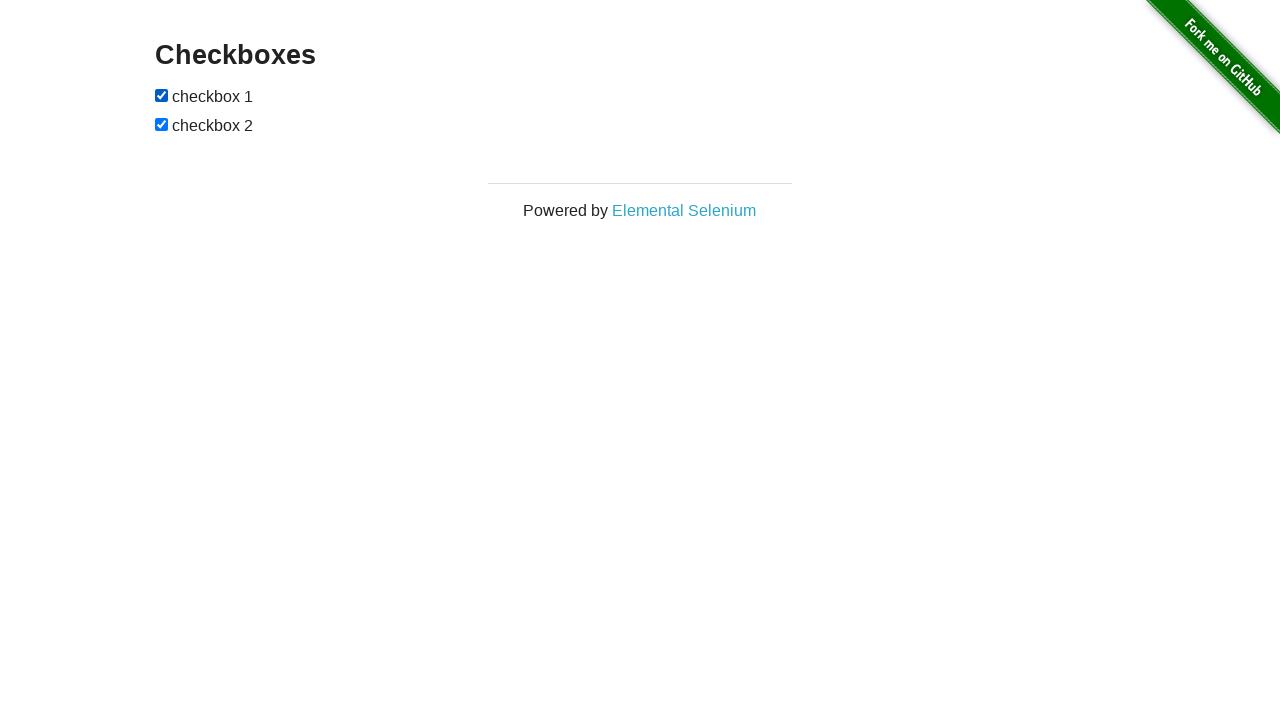

Located the first checkbox element
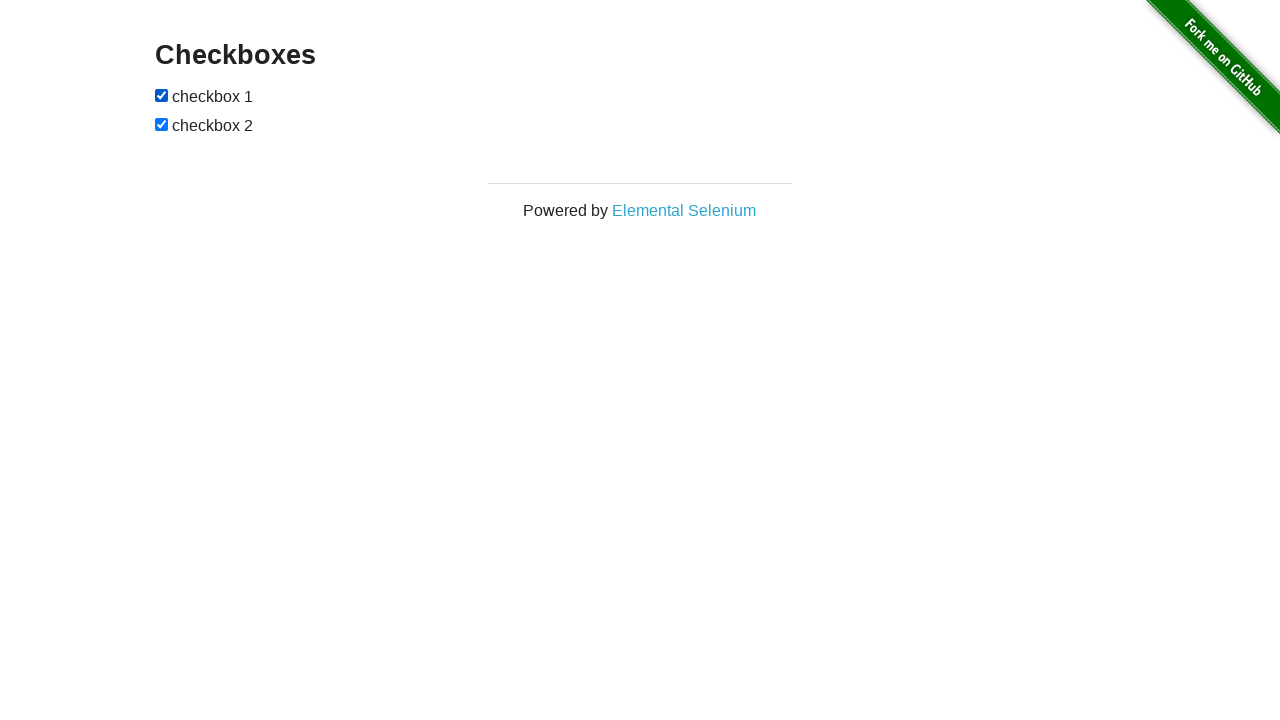

Verified that the first checkbox is selected
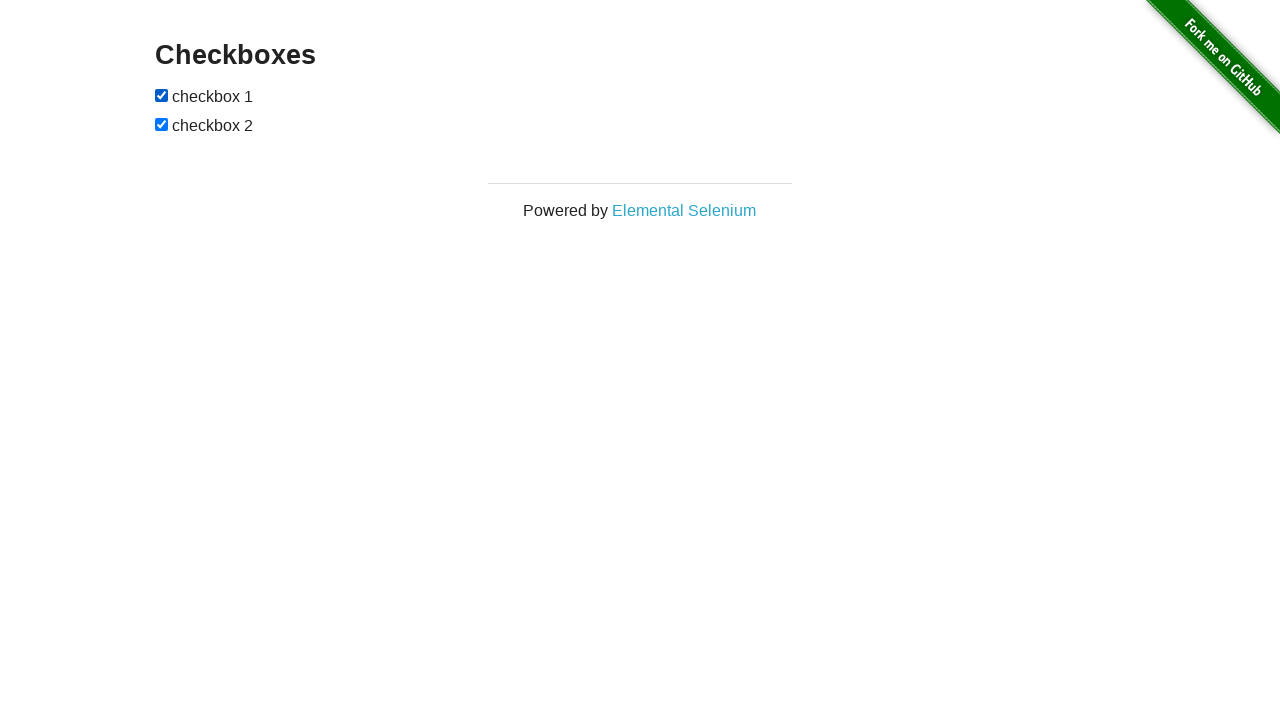

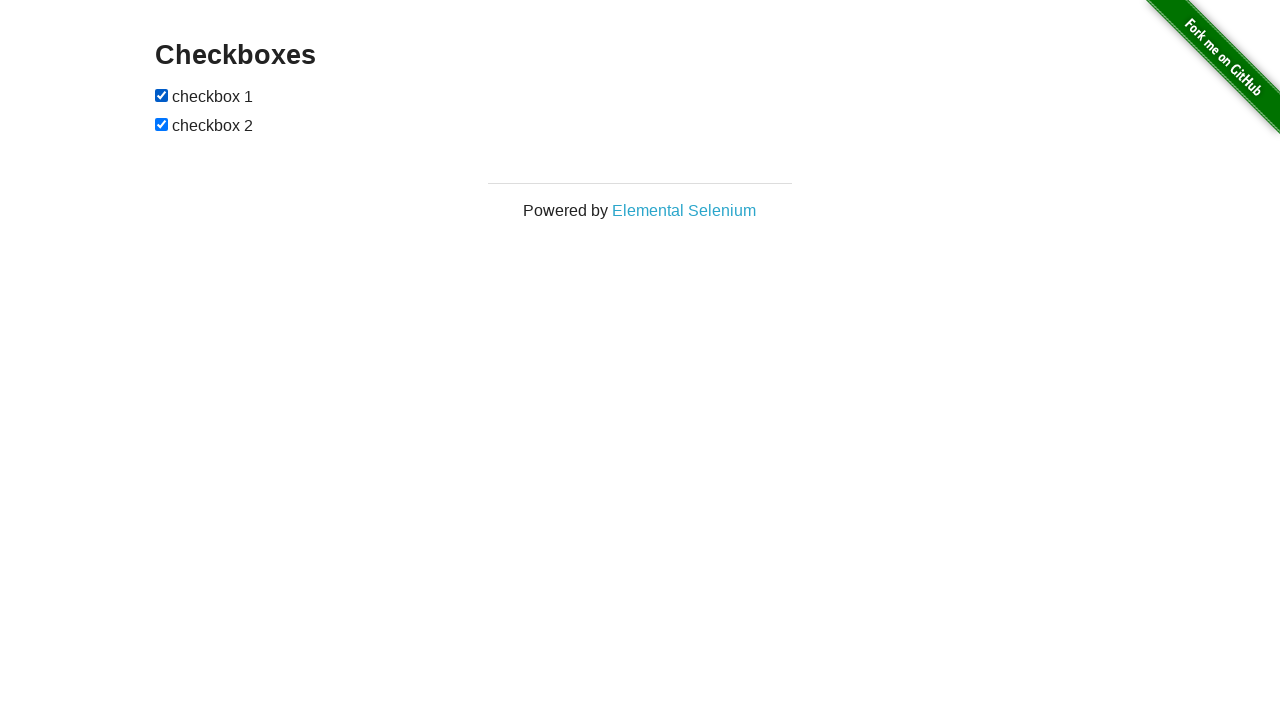